Tests navigation to the Selenium blog's 2017 archive page by clicking the Blog link and then selecting the 2017 year filter, then verifies the page title.

Starting URL: https://selenium.dev

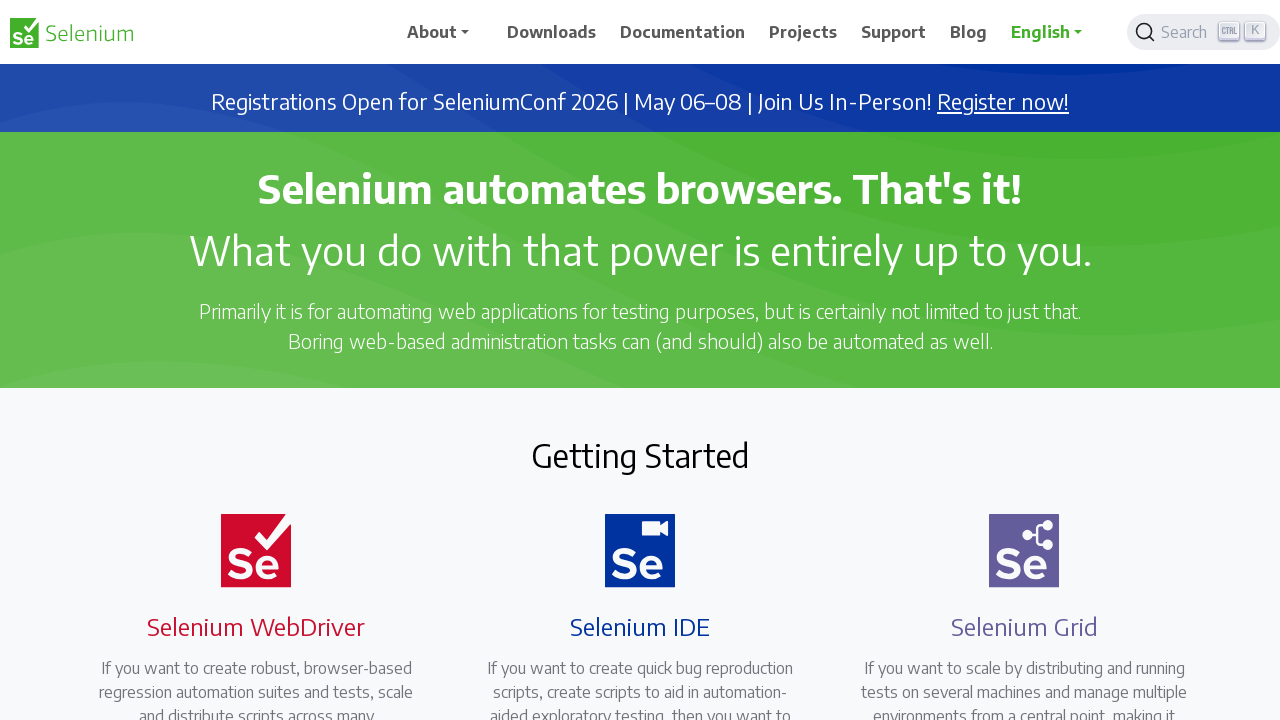

Clicked Blog link to navigate to blog page at (969, 32) on text=Blog
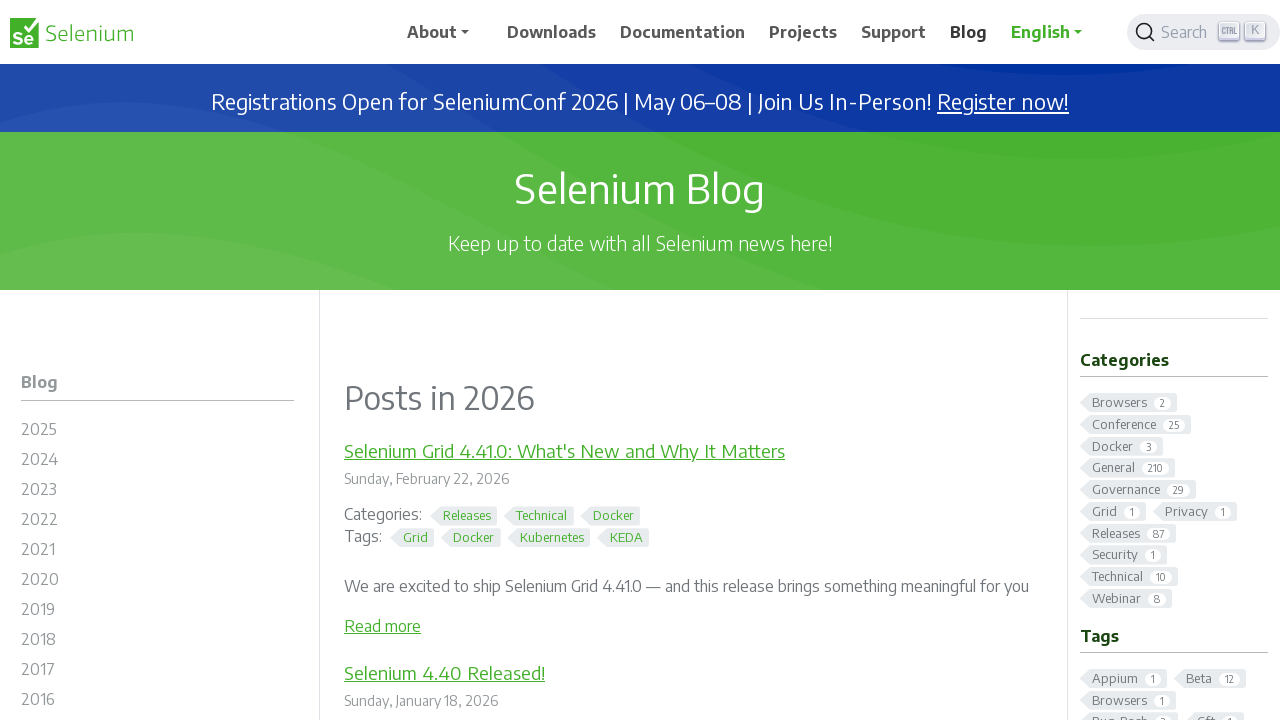

Clicked 2017 blog archive filter at (158, 672) on #m-blog2017
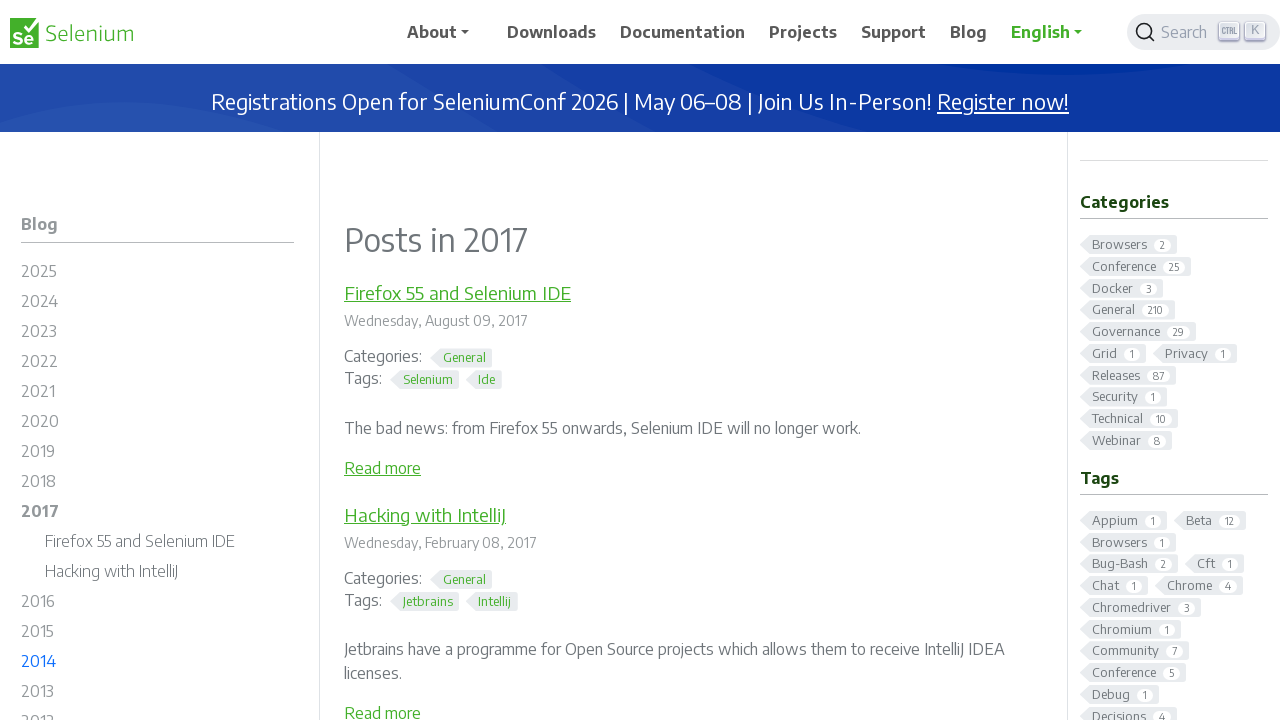

Waited for 2017 blog archive page to load
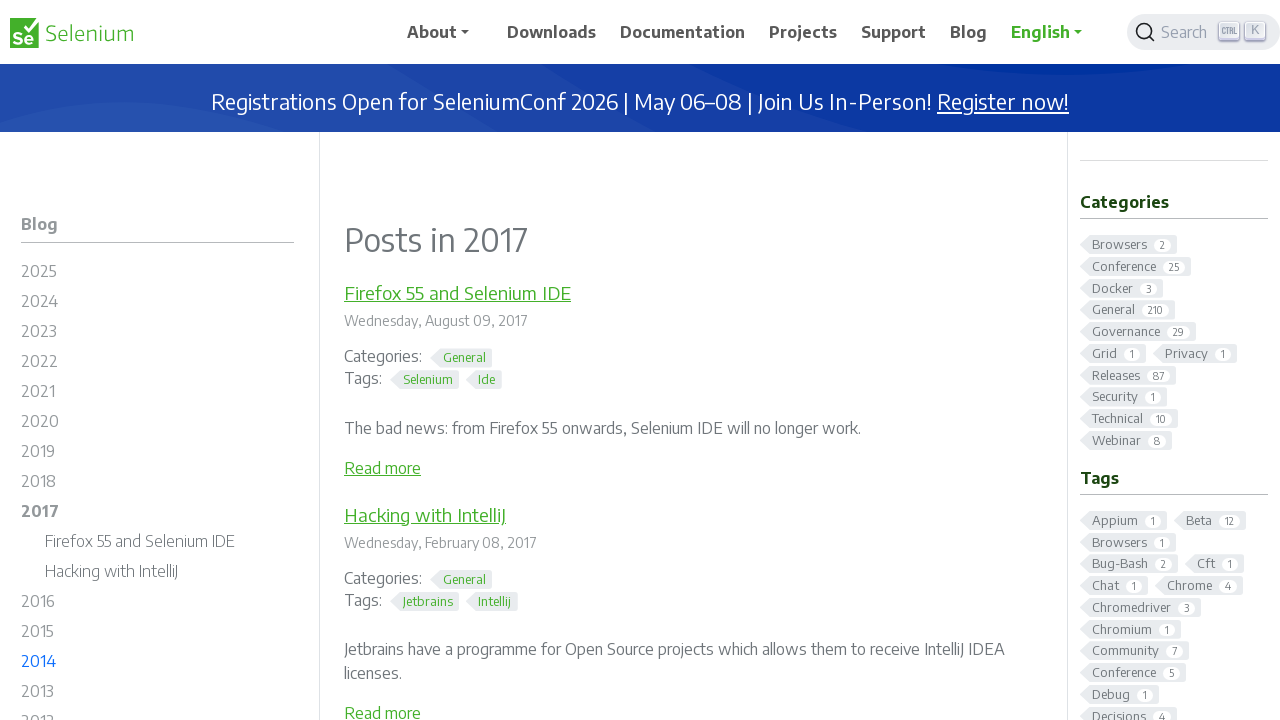

Verified page title is 'Blog Posts - 2017 | Selenium'
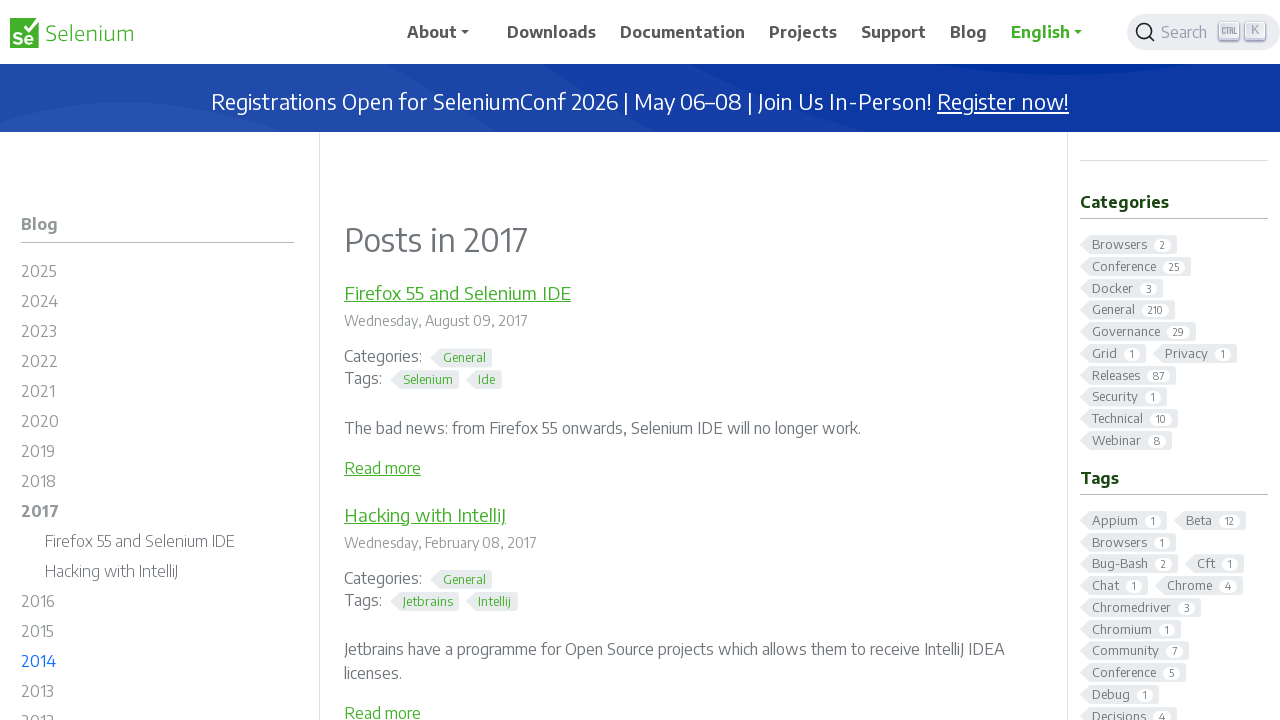

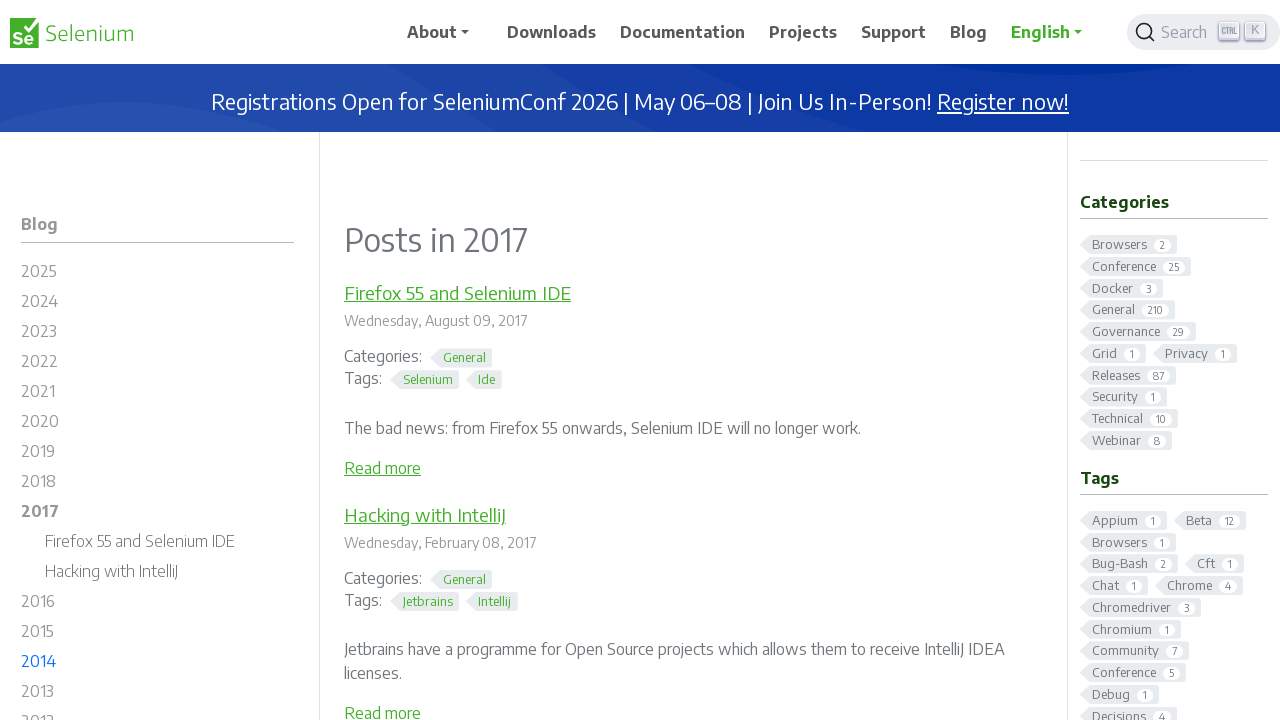